Navigates to a practice page and verifies that clickable links (anchor tags) and images are present on the page.

Starting URL: https://www.letskodeit.com/practice

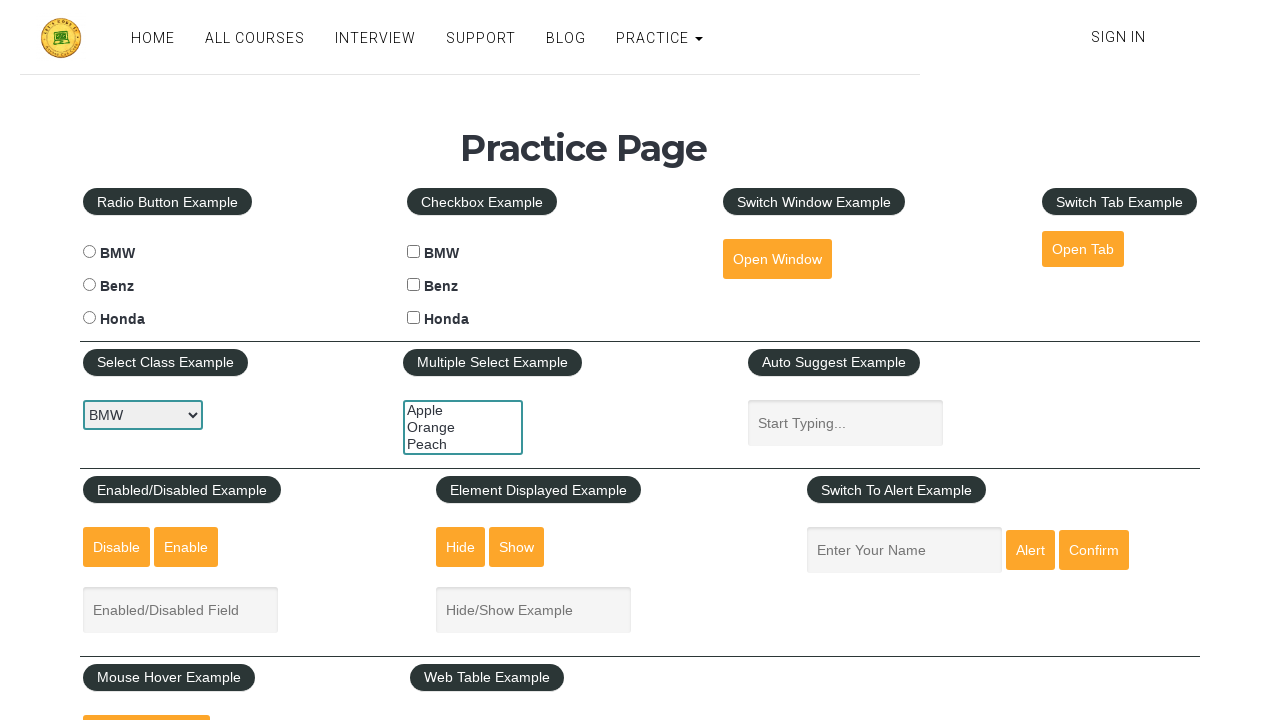

Waited for page to fully load (domcontentloaded)
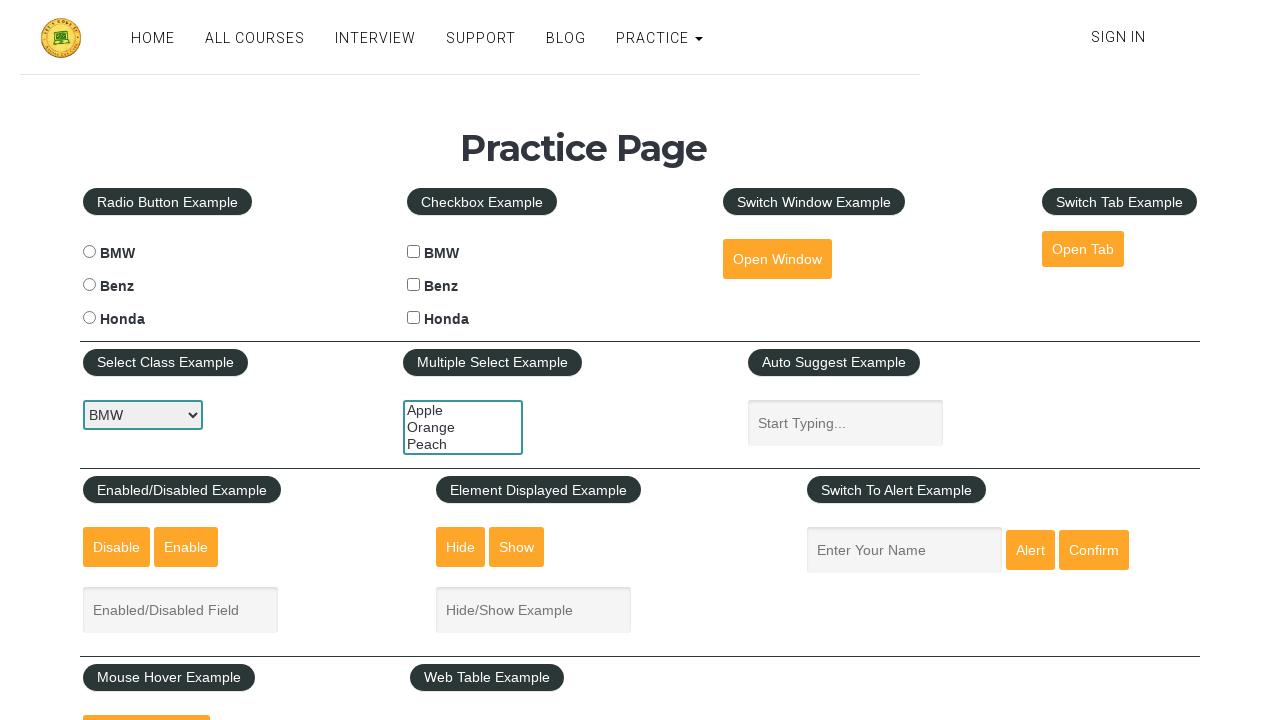

Located all anchor tags on the page
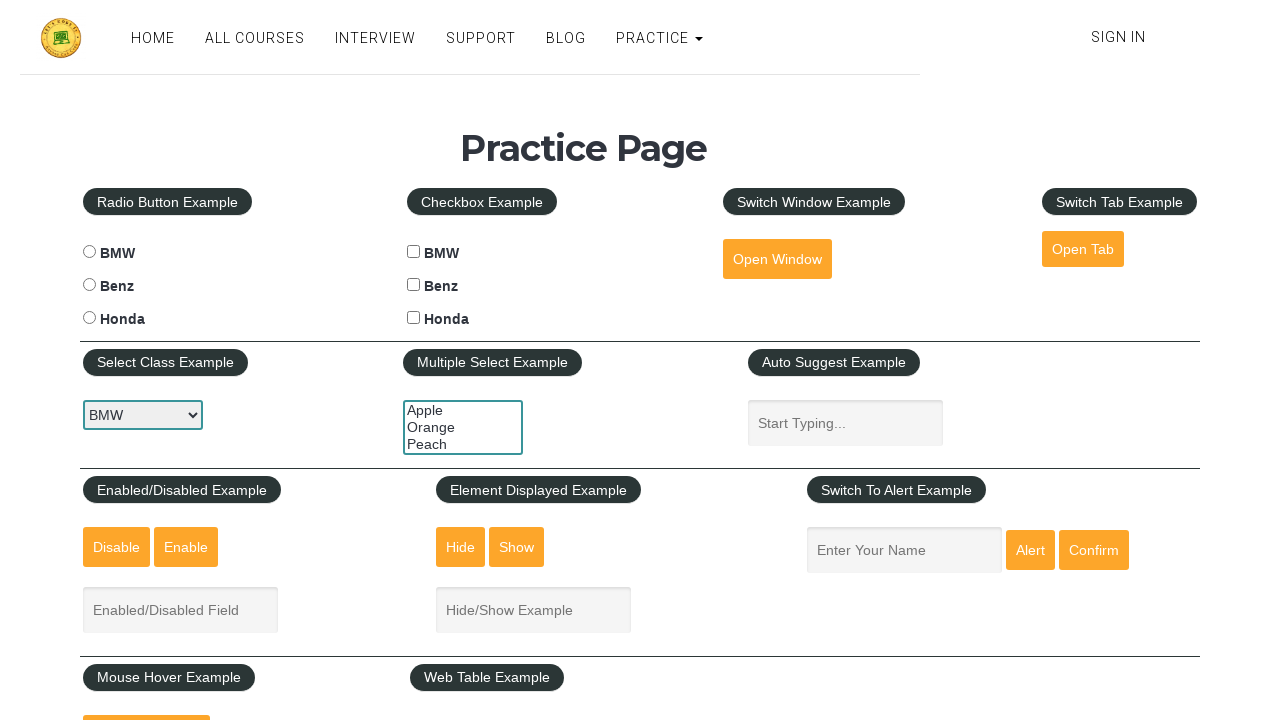

Verified 25 anchor links are present on the page
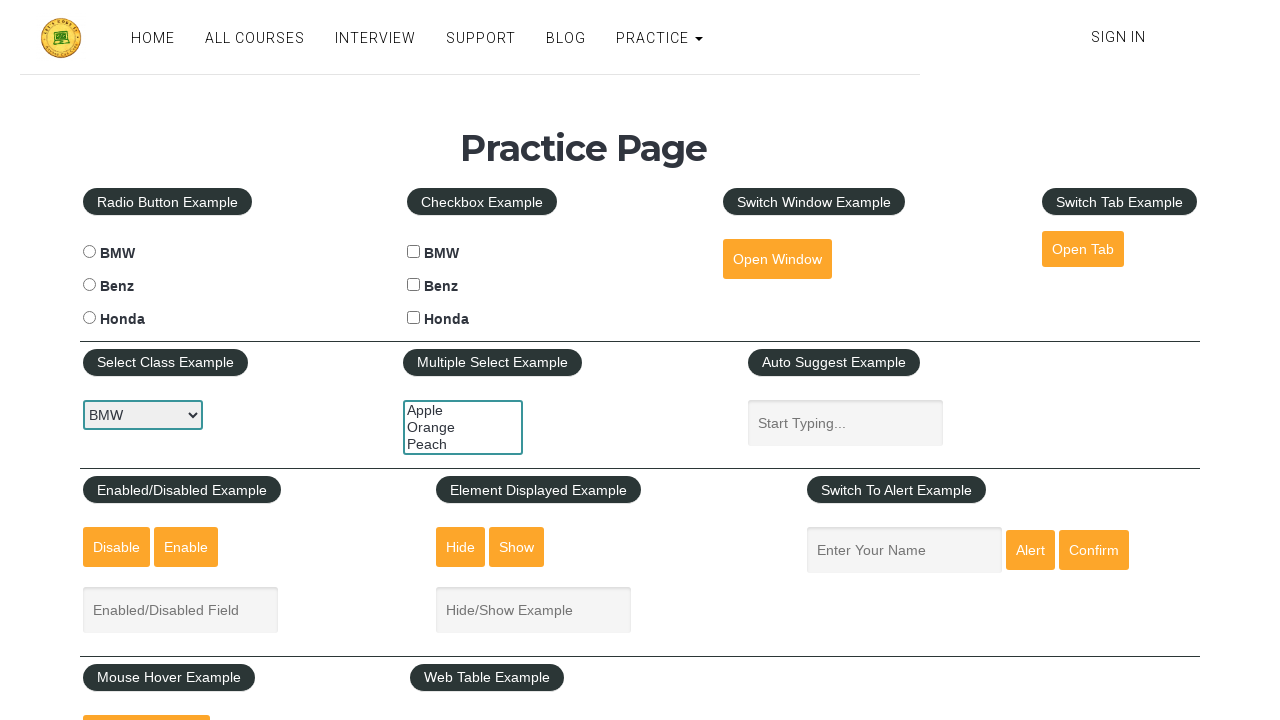

Located all images on the page
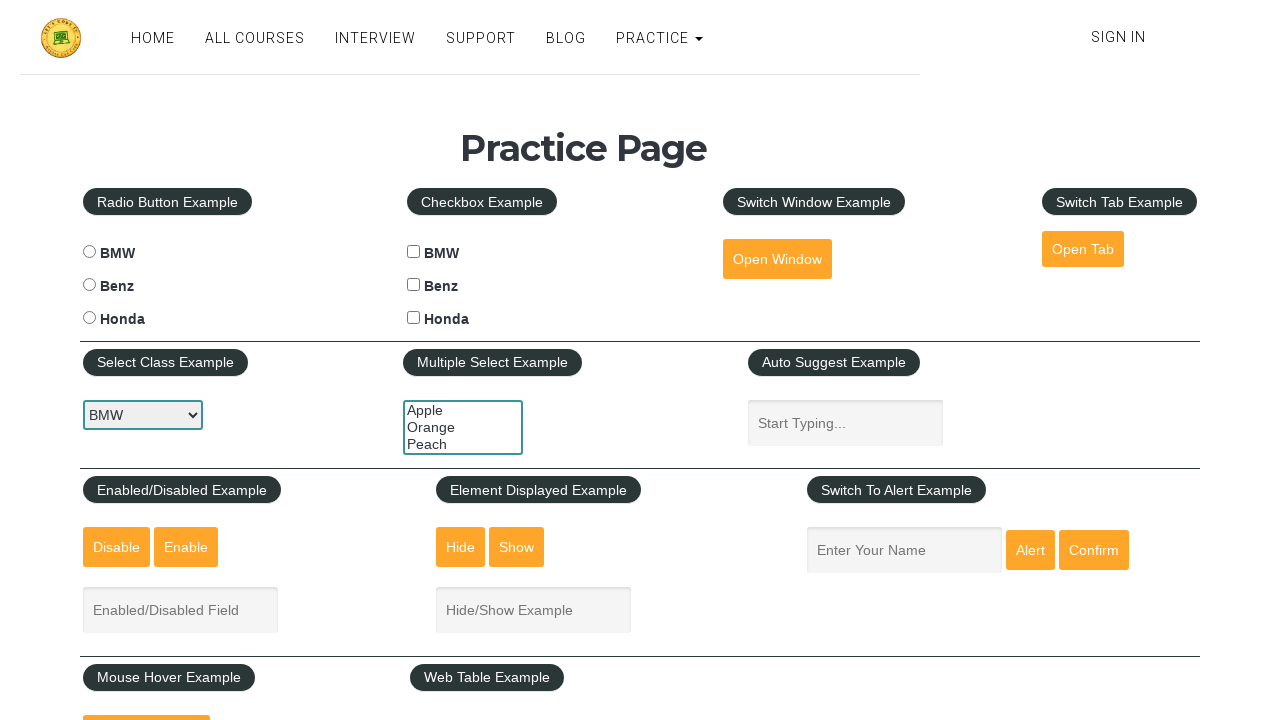

Verified 2 images are present on the page
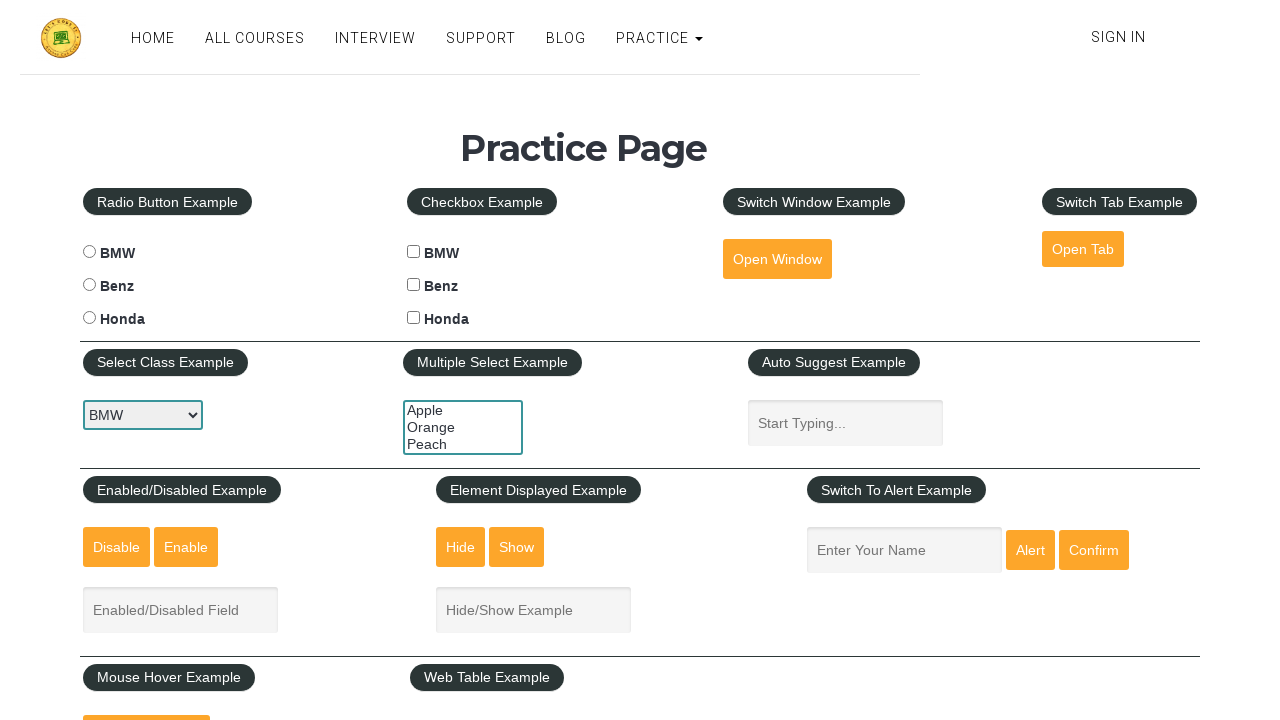

Located the first anchor tag with href attribute
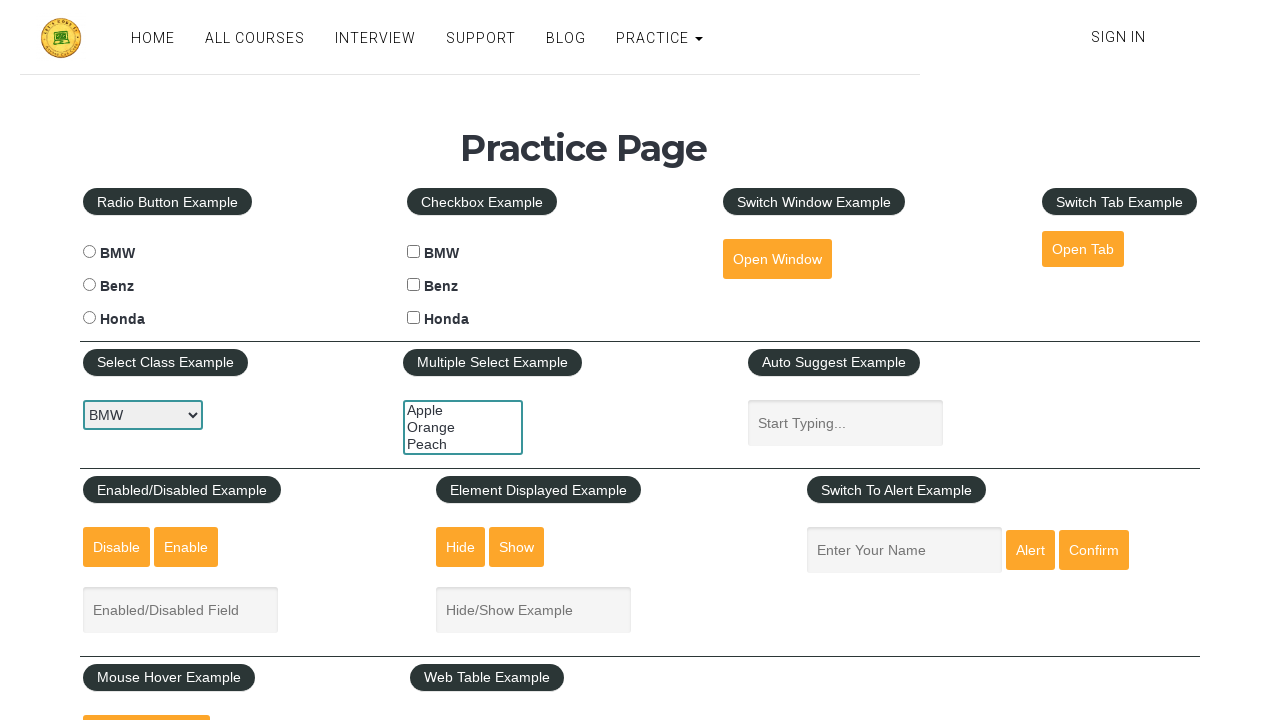

Clicked the first visible link at (68, 38) on a[href] >> nth=0
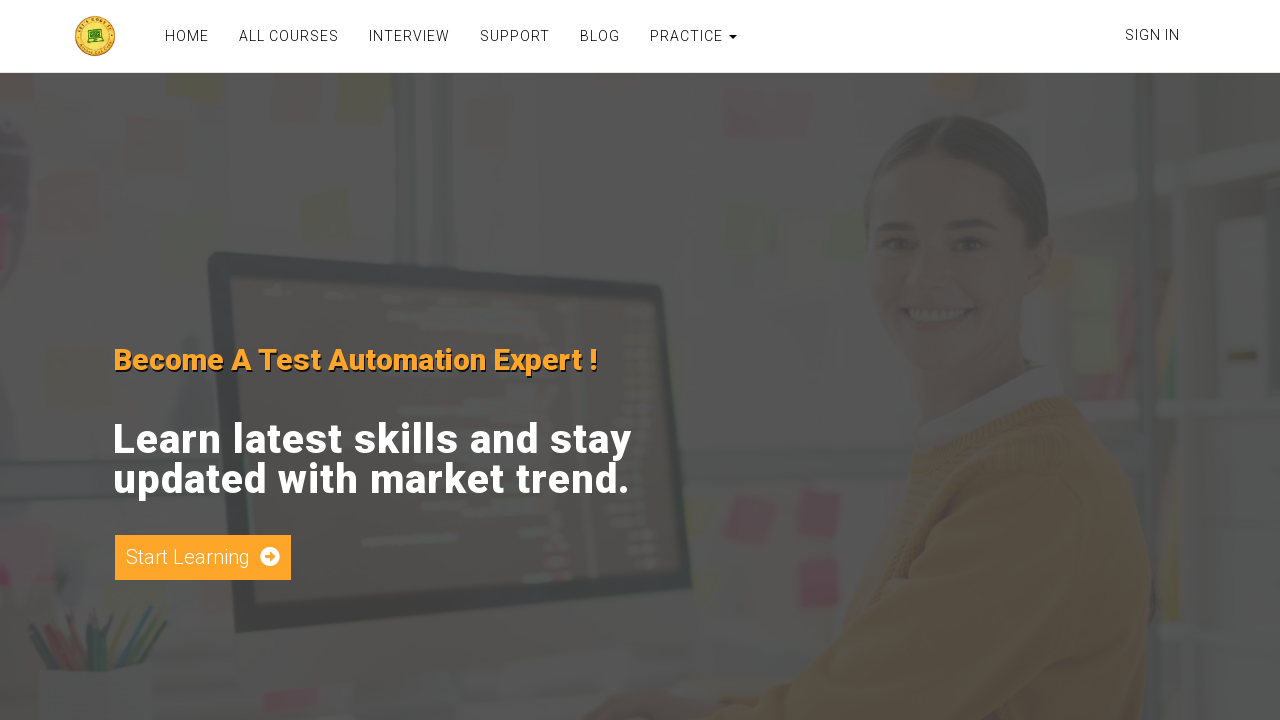

Waited for page to load after clicking link
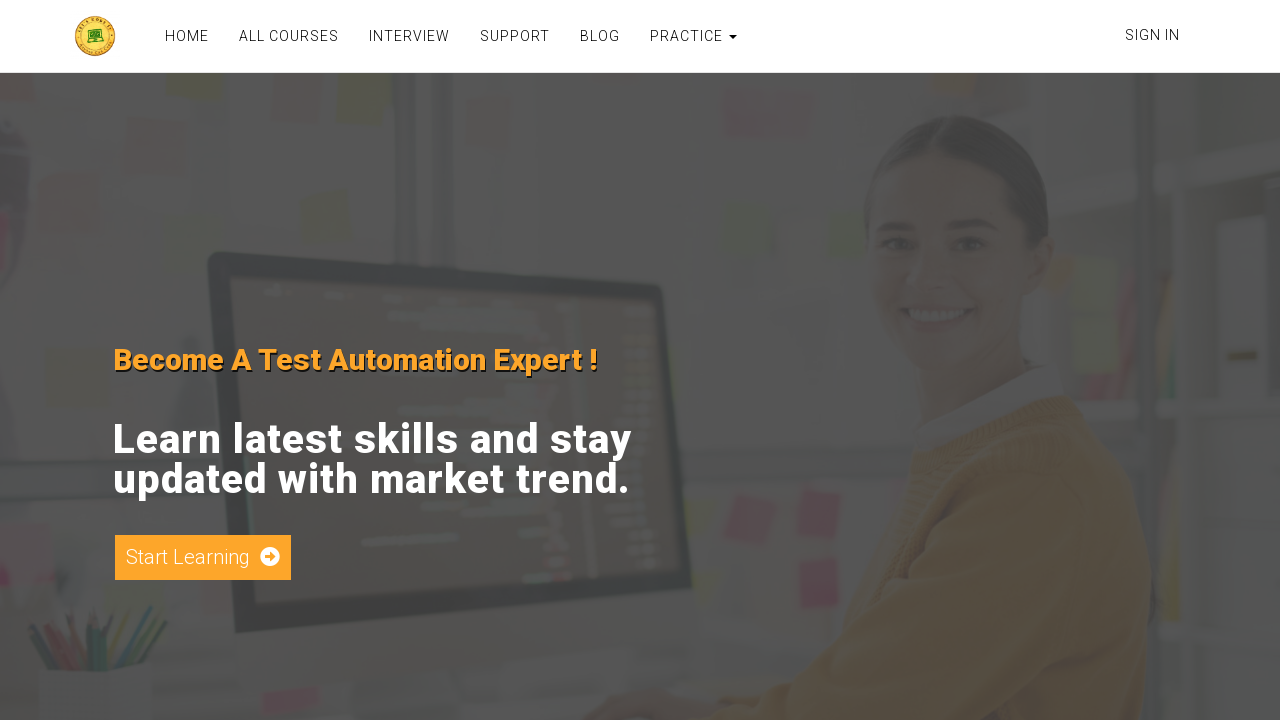

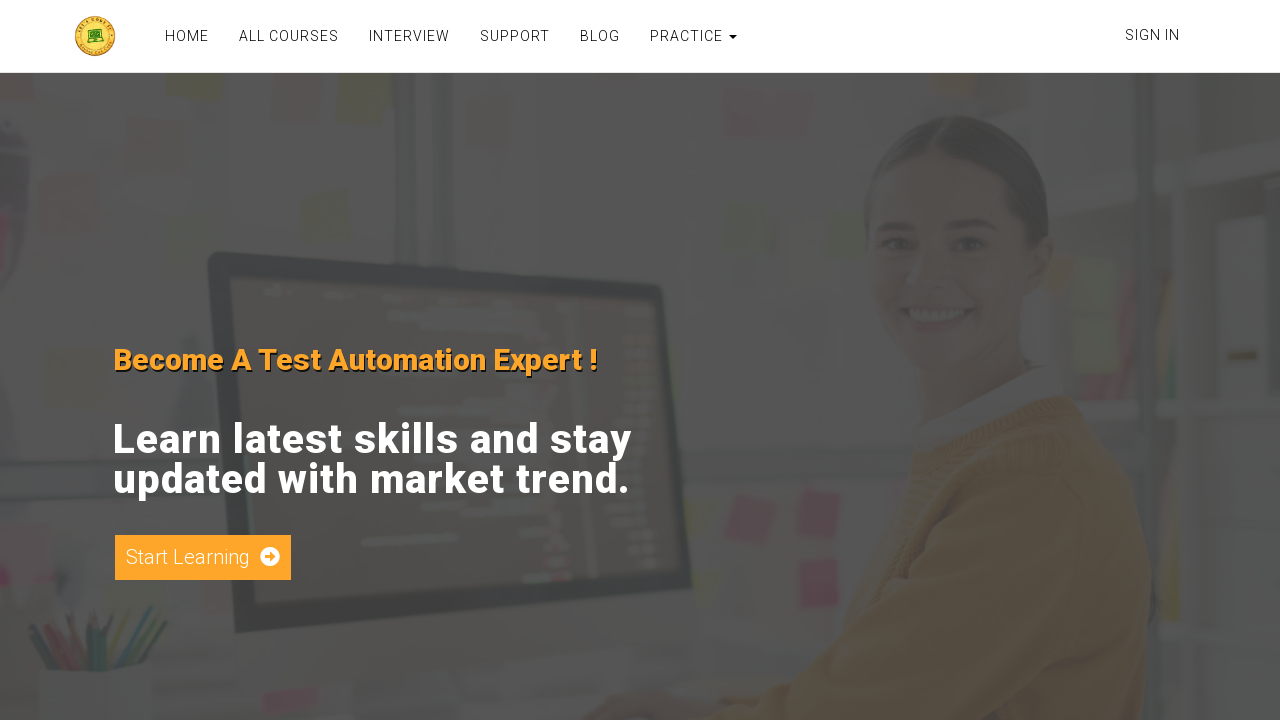